Tests the DemoQA practice form by clicking on the Elements header, then navigating to Check Box section, clicking the Home checkbox, then navigating to Radio Button section and selecting the "Yes" radio option.

Starting URL: https://demoqa.com/automation-practice-form

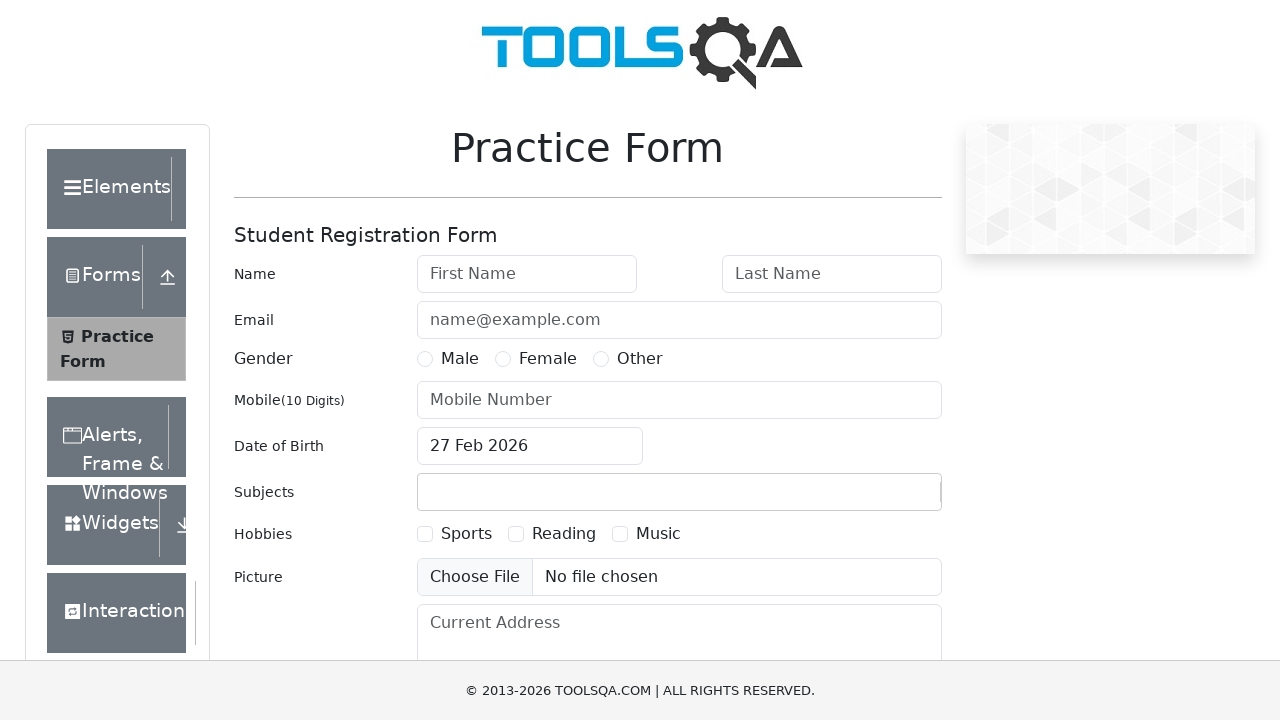

Clicked on the Elements header at (116, 189) on (//div[@class='header-wrapper'])[1]
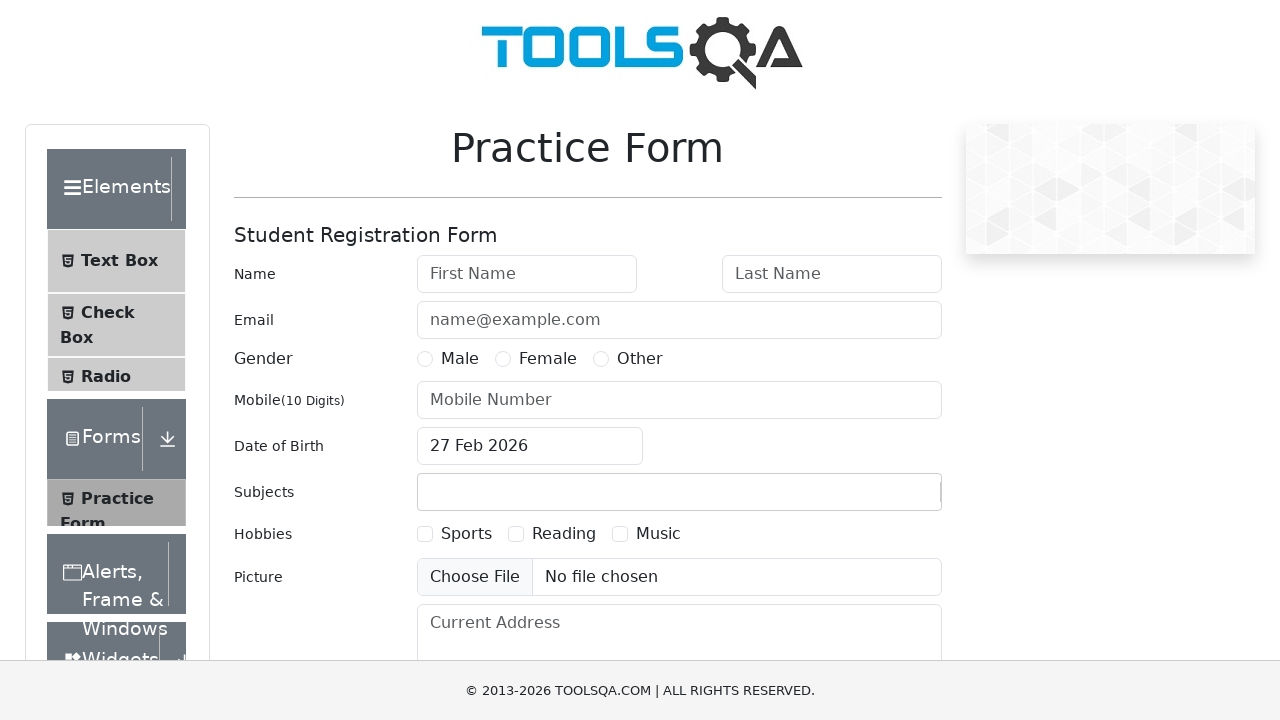

Navigated to Check Box section at (108, 312) on xpath=//span[text()='Check Box']
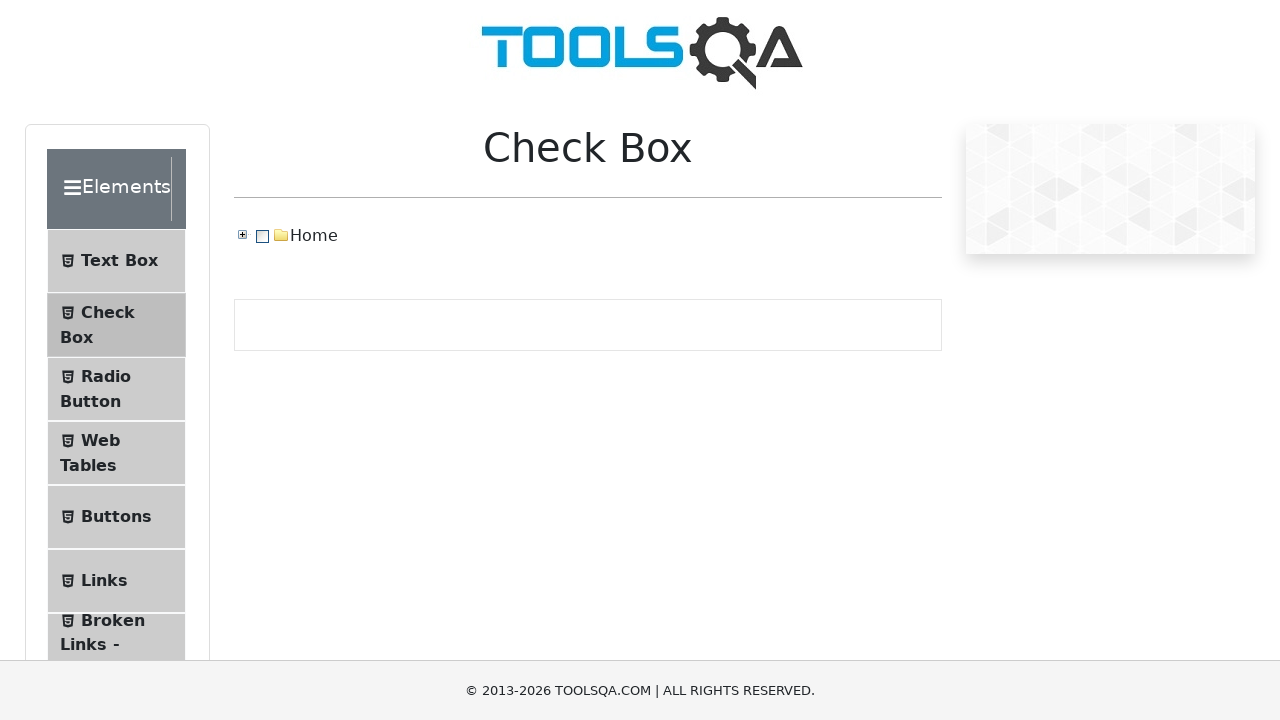

Clicked the Home checkbox at (314, 236) on xpath=//span[text()='Home']
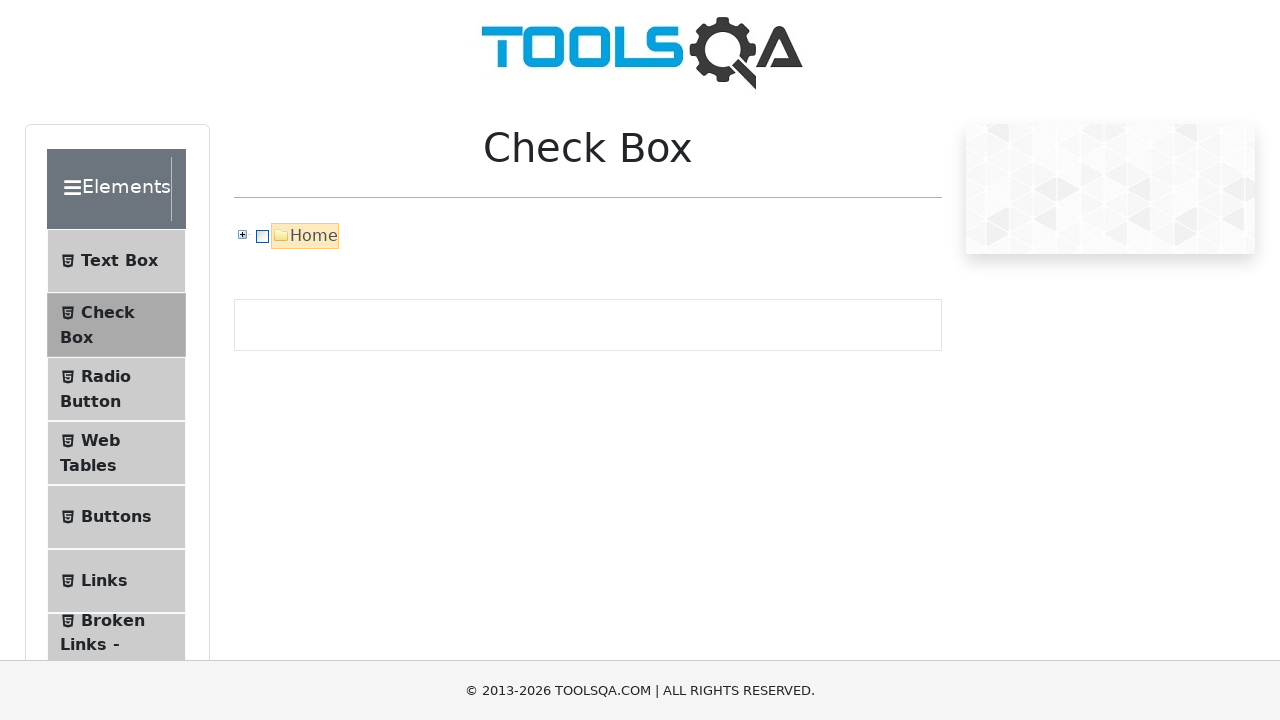

Navigated to Radio Button section at (106, 376) on xpath=//span[text()='Radio Button']
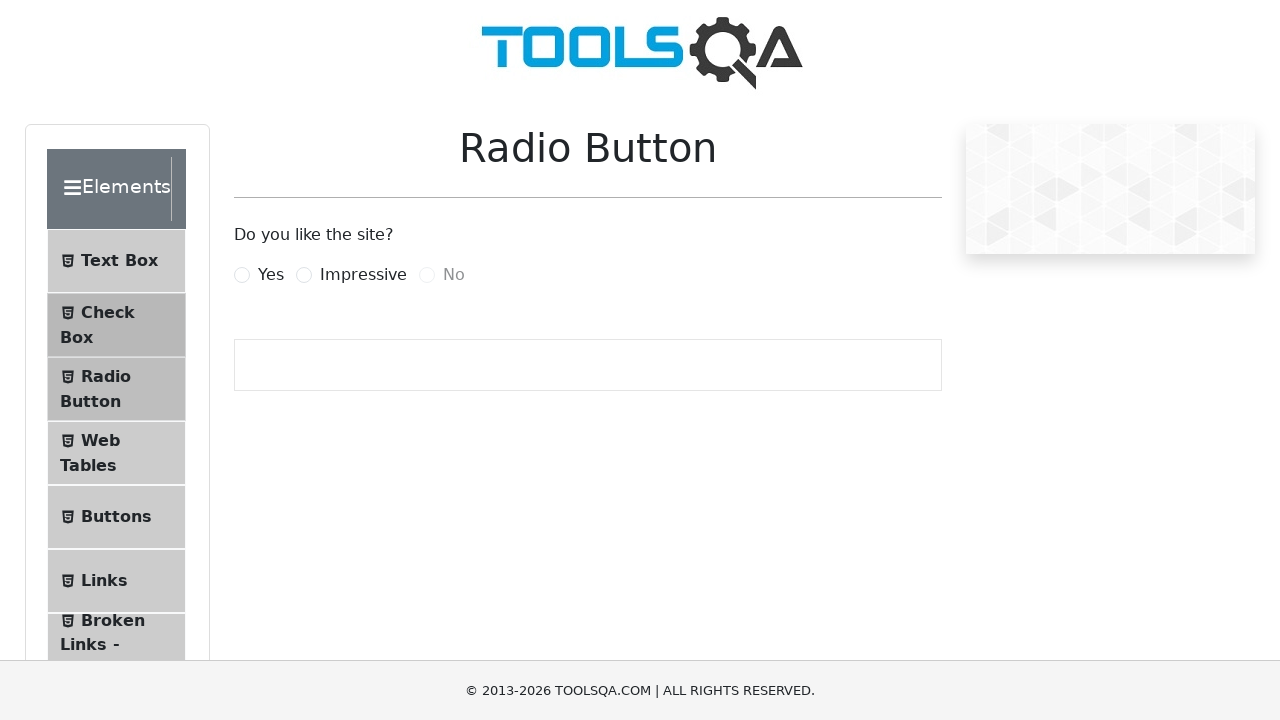

Selected the 'Yes' radio button at (271, 275) on label[for='yesRadio']
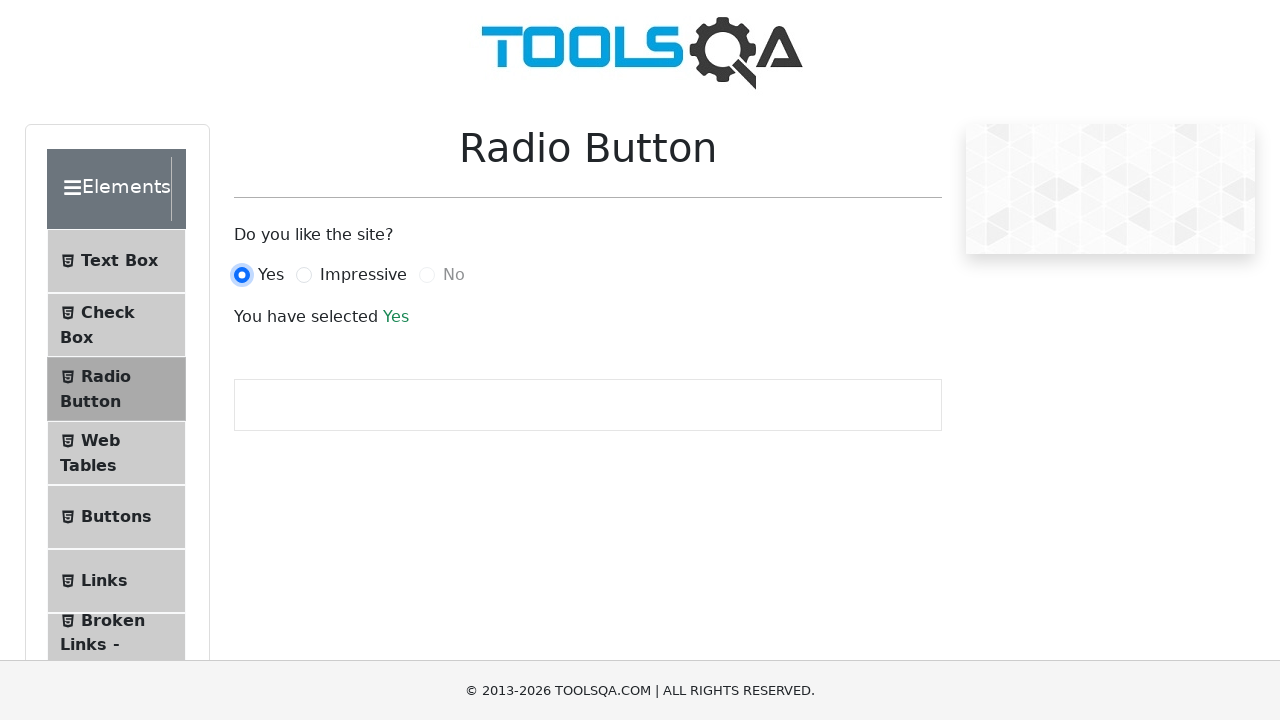

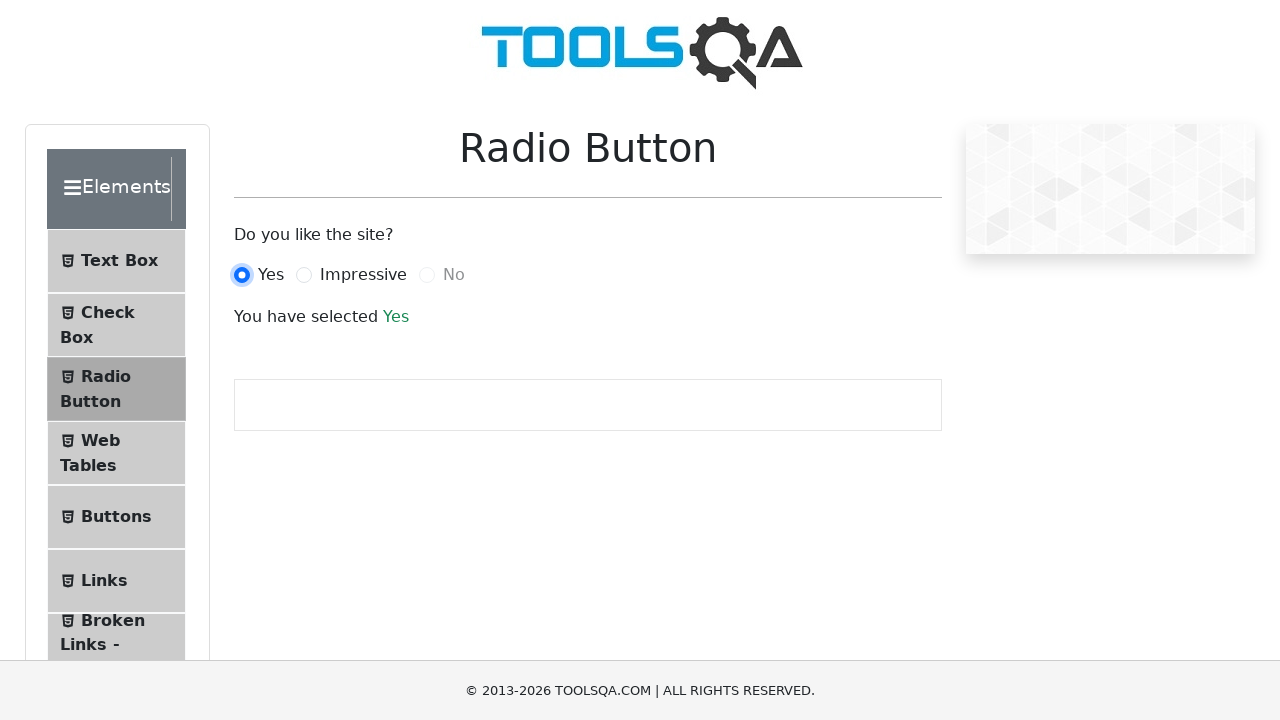